Navigates to a Python examples page and scrolls to the bottom of the page

Starting URL: https://pythonexamples.org/python-selenium-scroll-down/

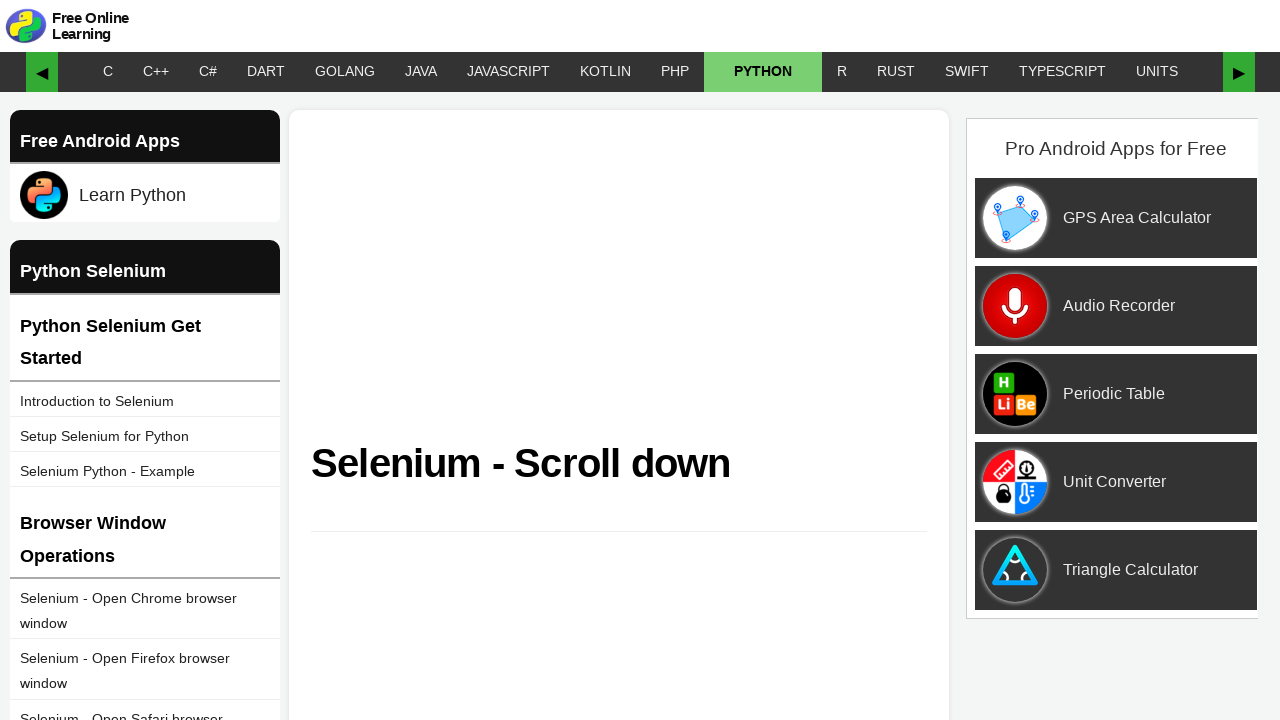

Navigated to Python examples page
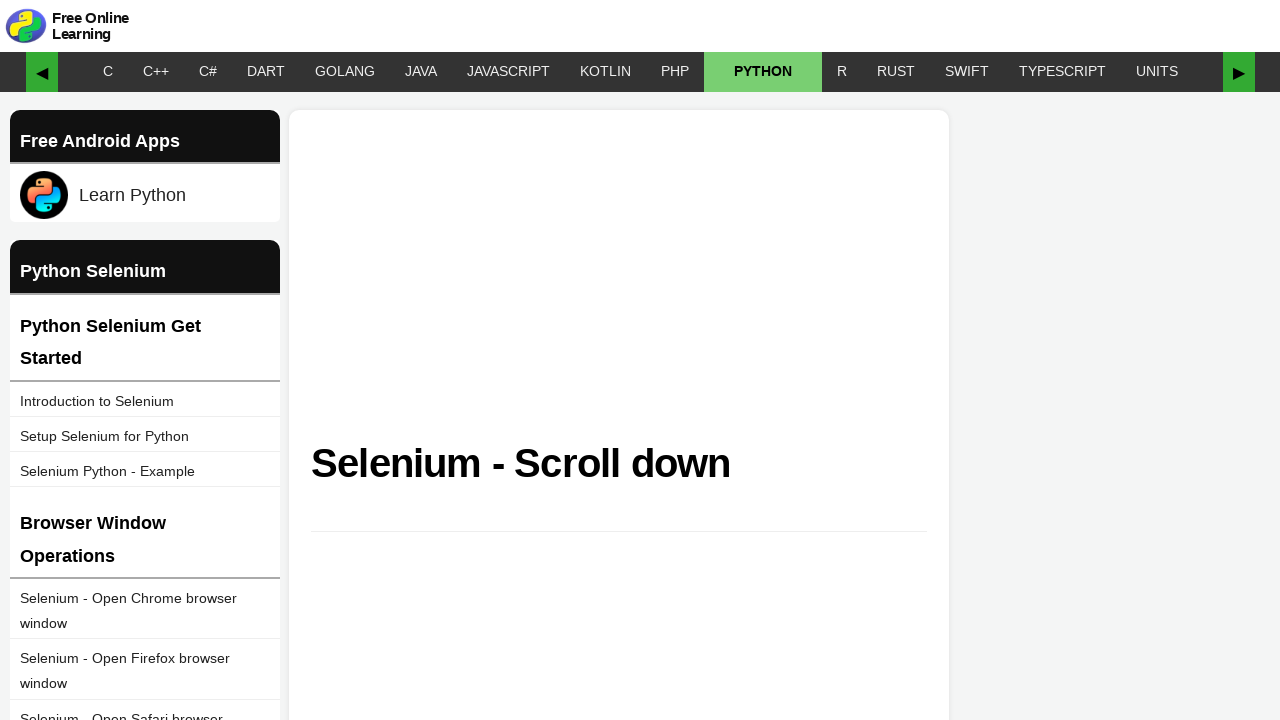

Scrolled to the bottom of the page
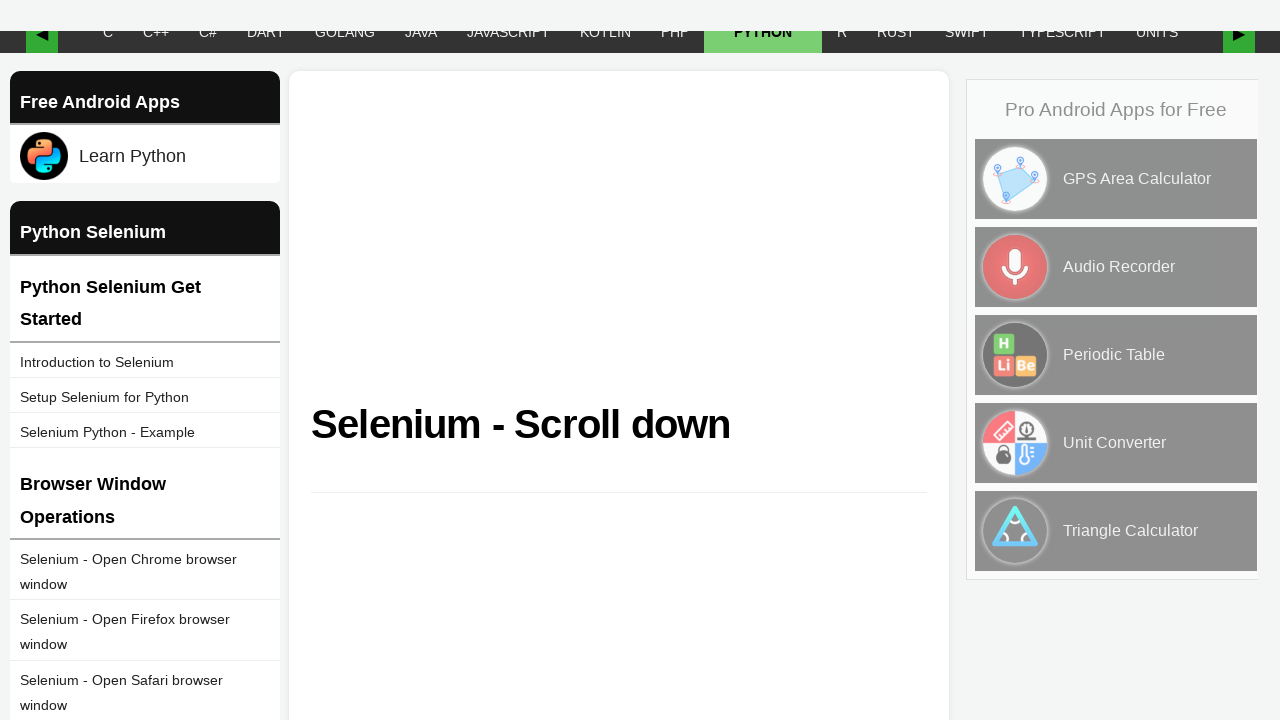

Waited 2 seconds to see scroll effect
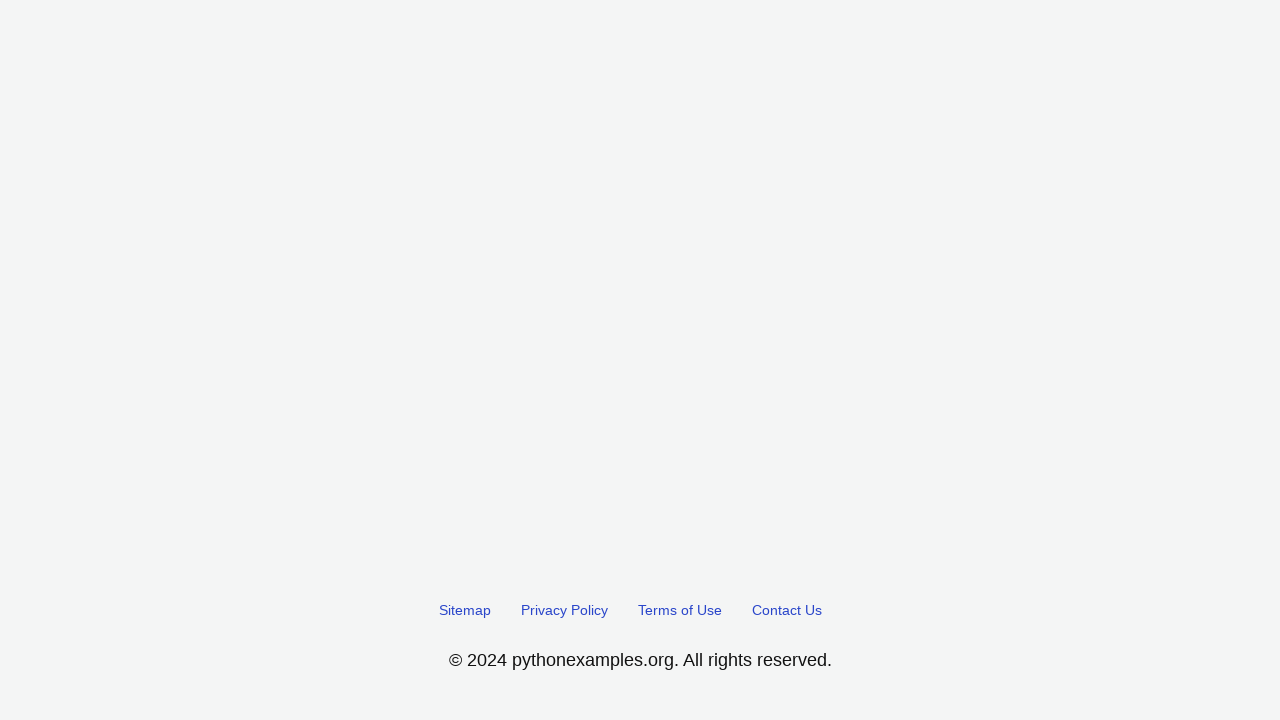

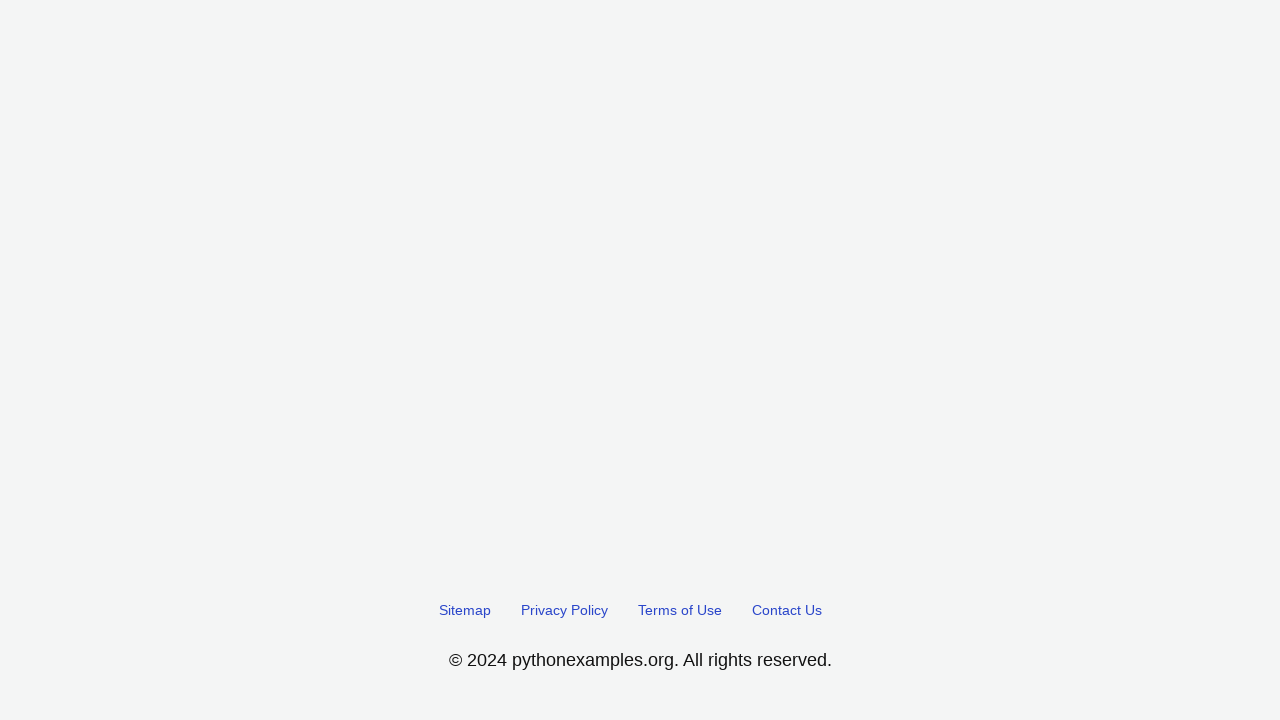